Tests dynamic controls by clicking button and waiting for loading text to disappear

Starting URL: http://the-internet.herokuapp.com/dynamic_controls

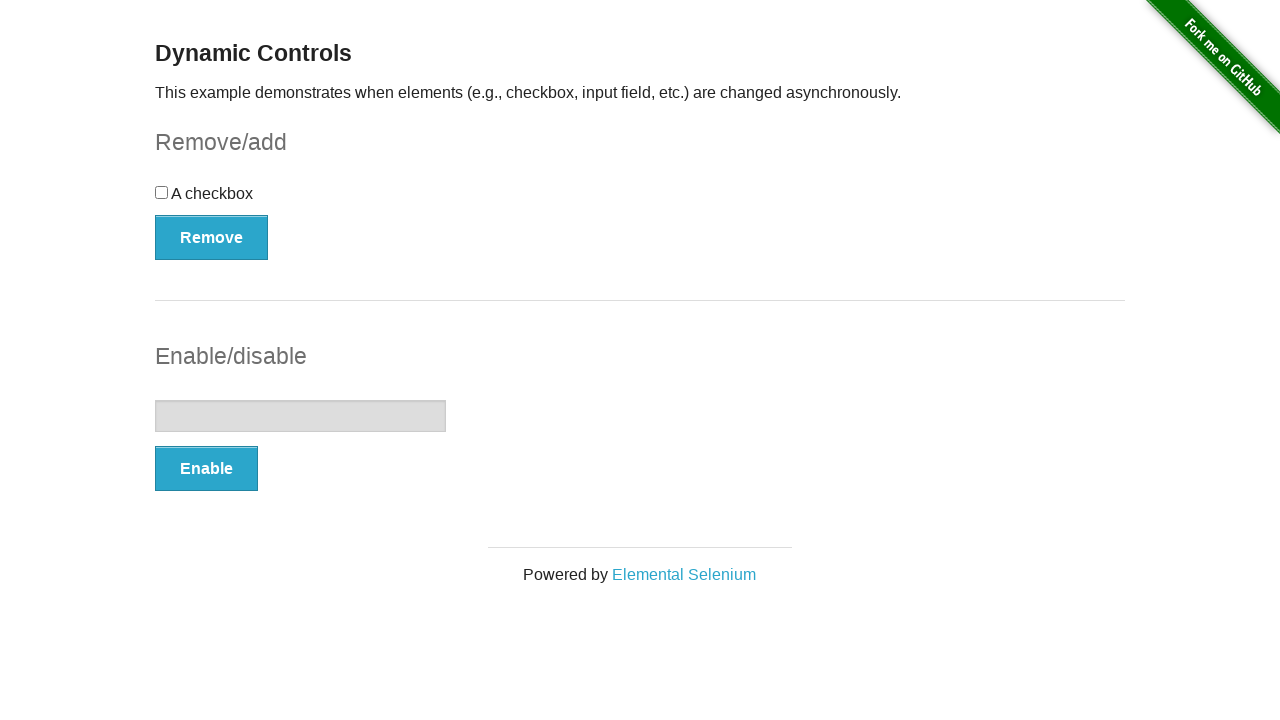

Clicked button to trigger dynamic controls at (212, 237) on button
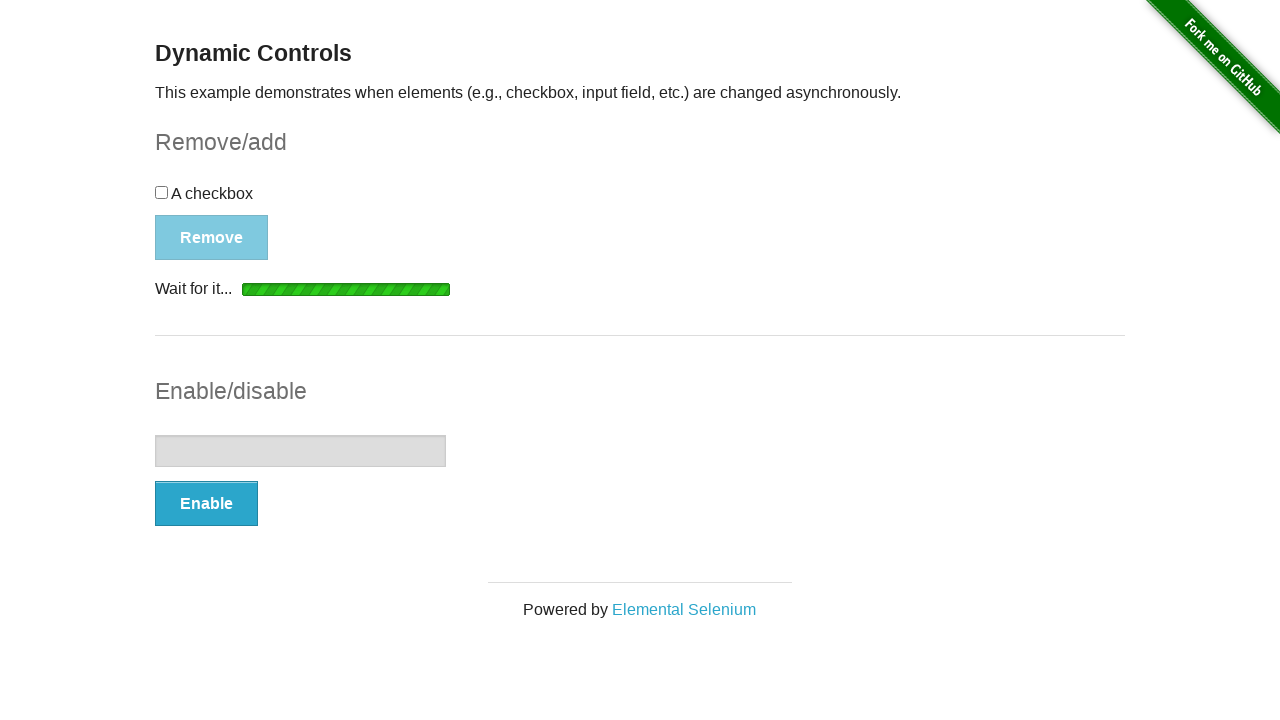

Waited for 'Wait for it...' loading text to disappear
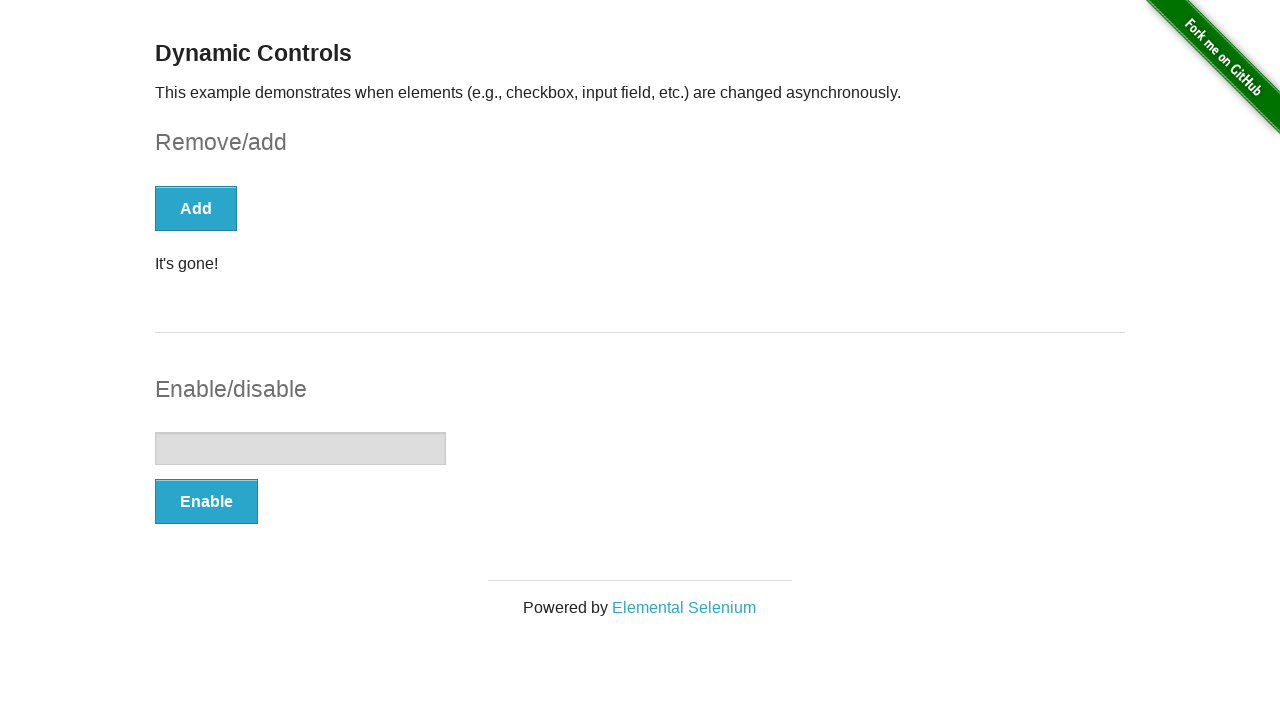

Verified 'It's gone!' message is now visible
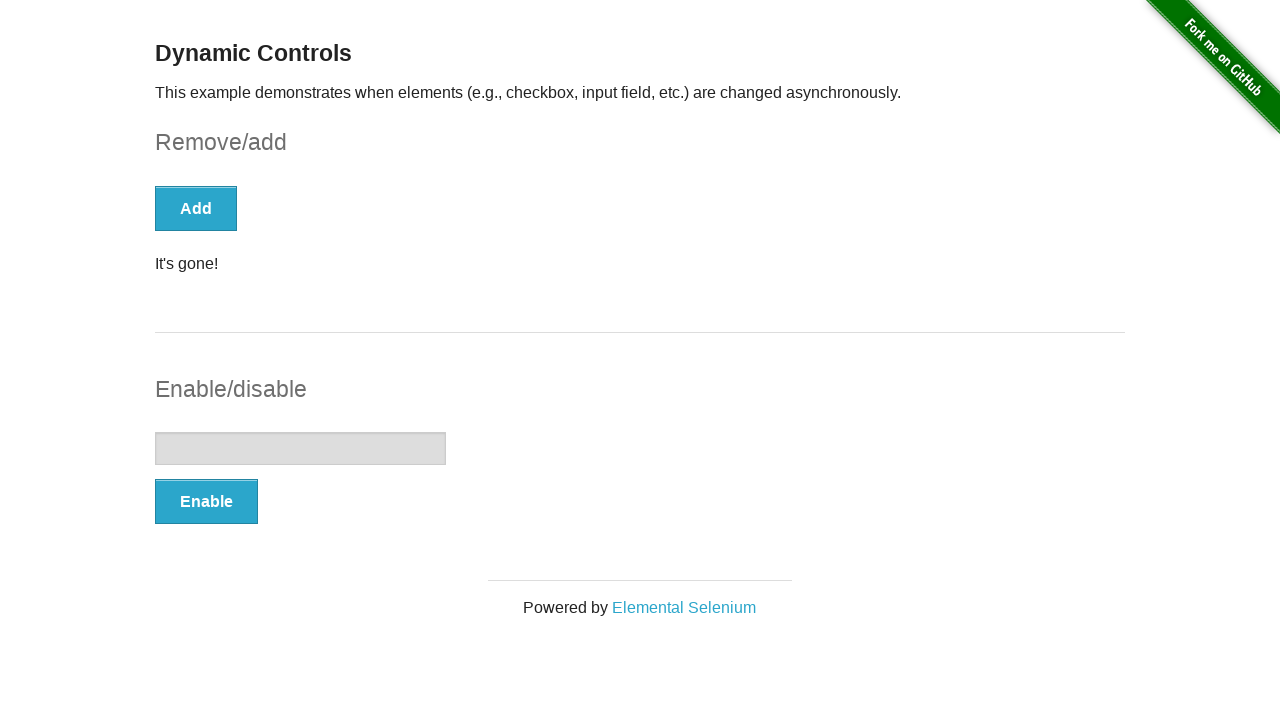

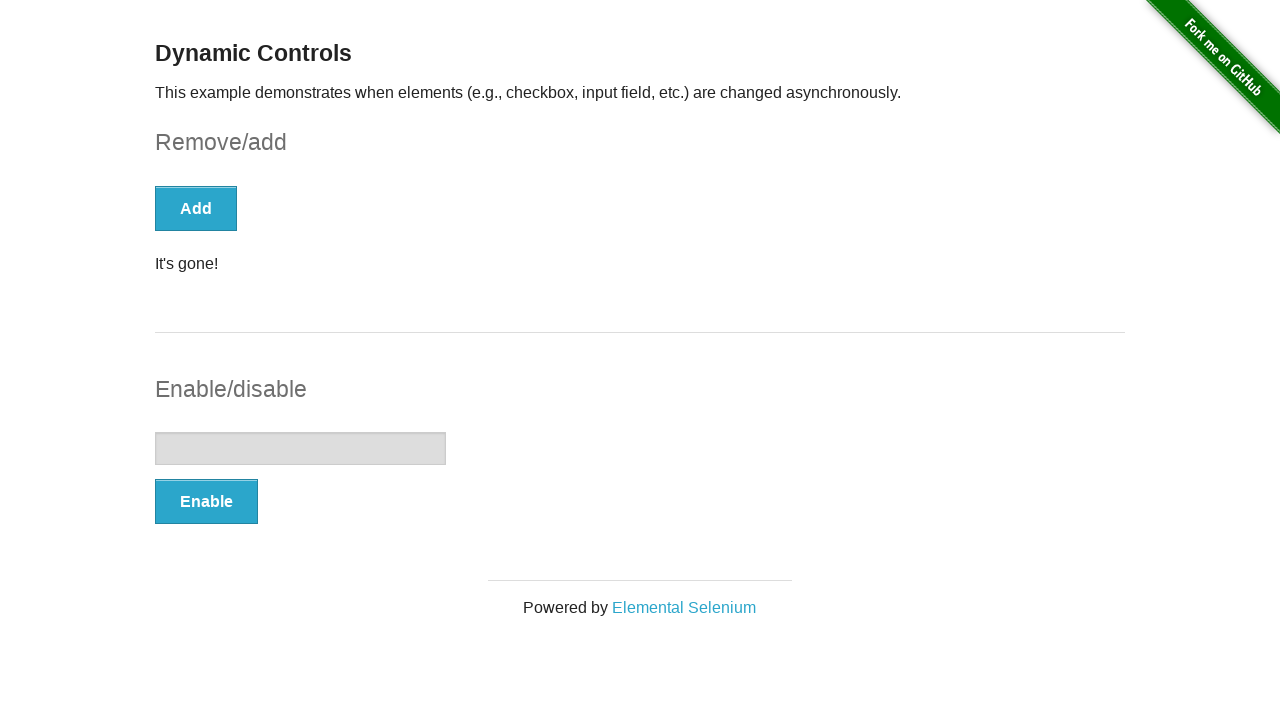